Tests the autocomplete functionality by typing a partial country name, using keyboard navigation to select from dropdown suggestions, and verifying the selection.

Starting URL: https://rahulshettyacademy.com/AutomationPractice/

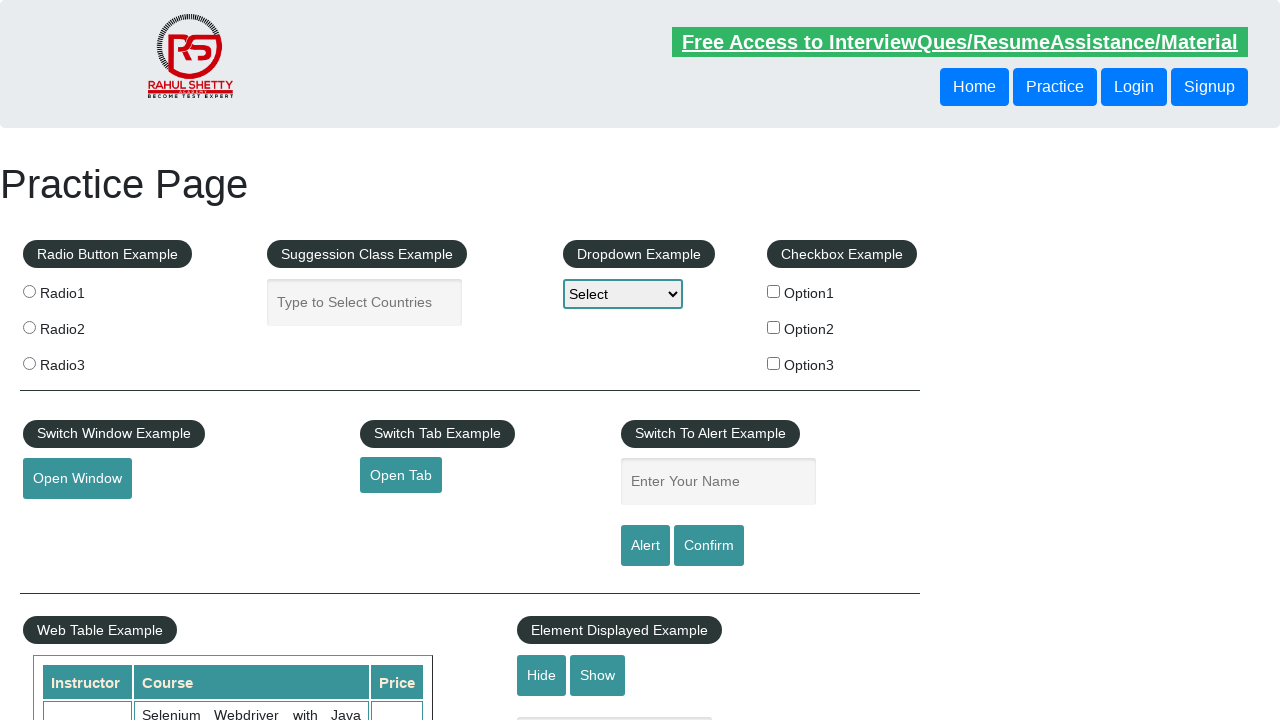

Typed 'Ind' in autocomplete field to trigger suggestions on input#autocomplete
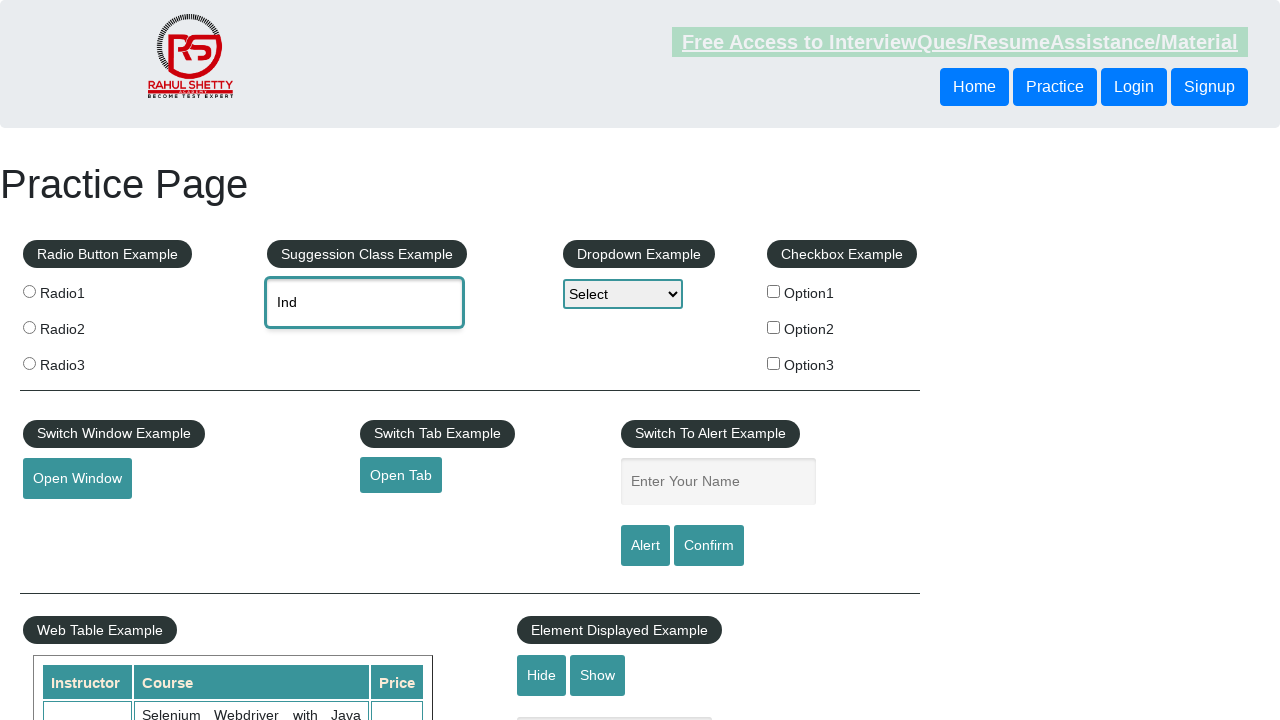

Waited 2000ms for autocomplete suggestions to appear
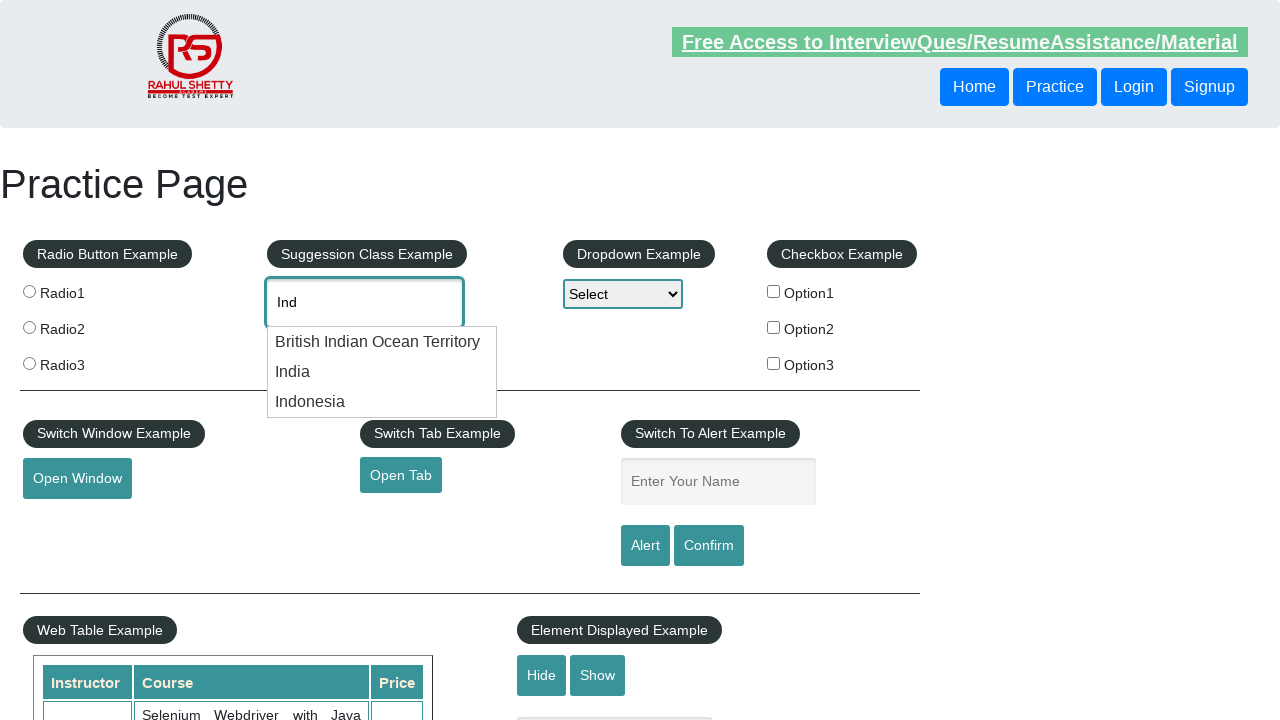

Pressed DOWN arrow to navigate first suggestion on input#autocomplete
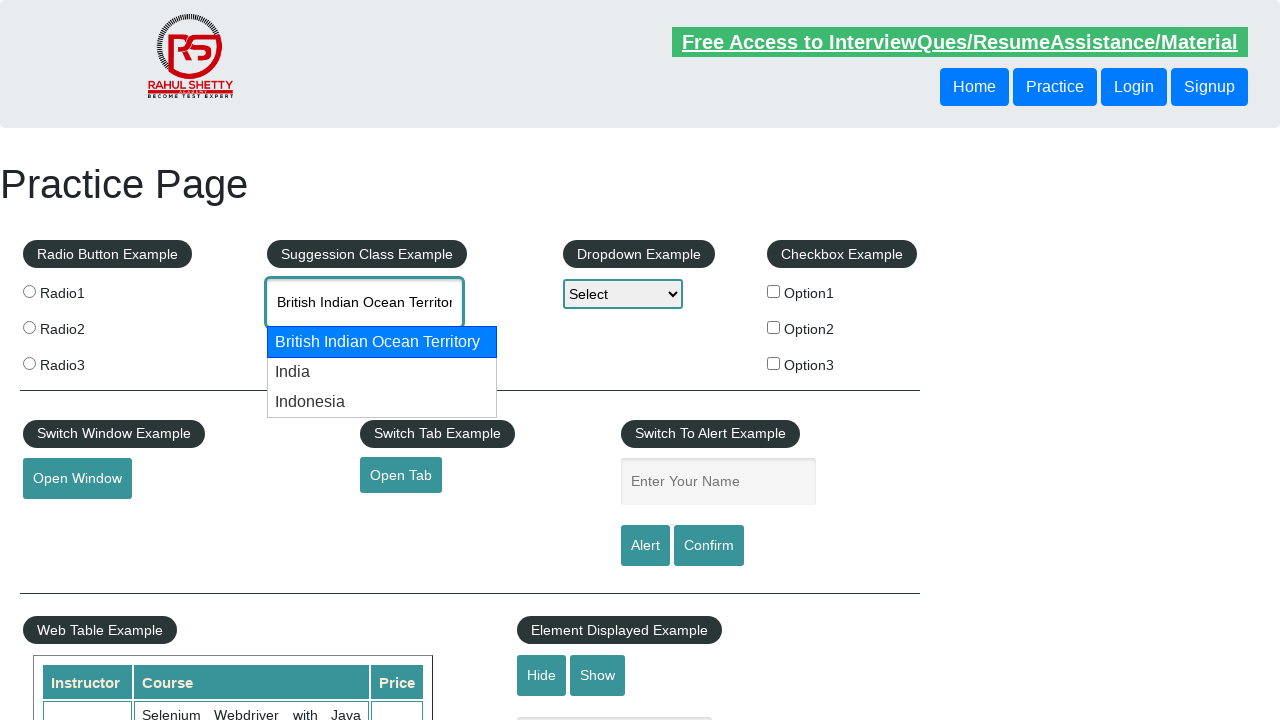

Pressed DOWN arrow again to navigate to second suggestion on input#autocomplete
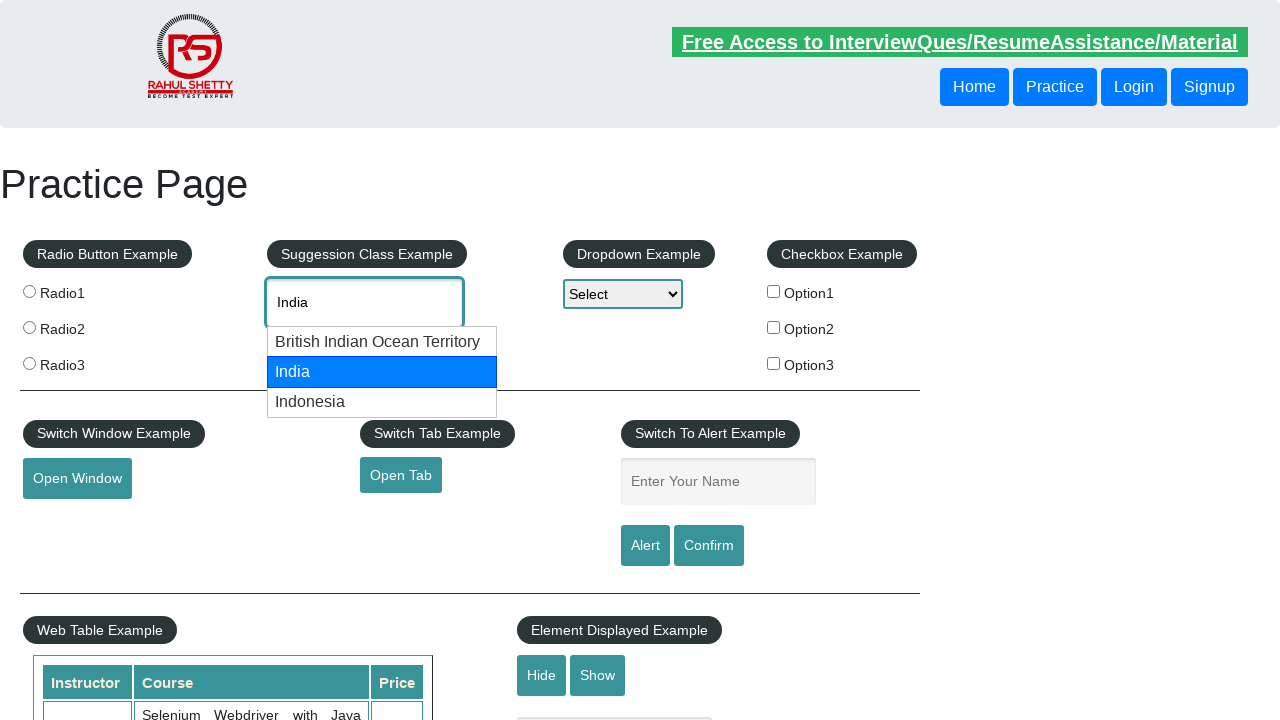

Verified autocomplete field contains selected value with length > 3
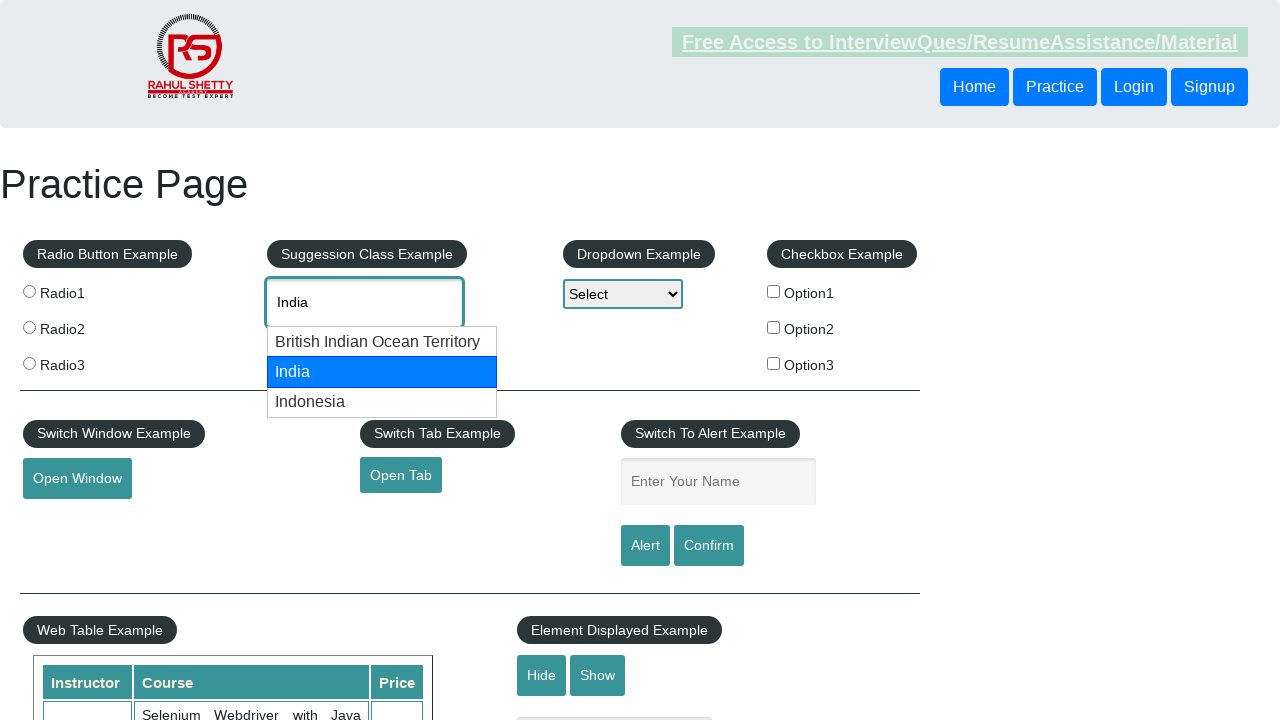

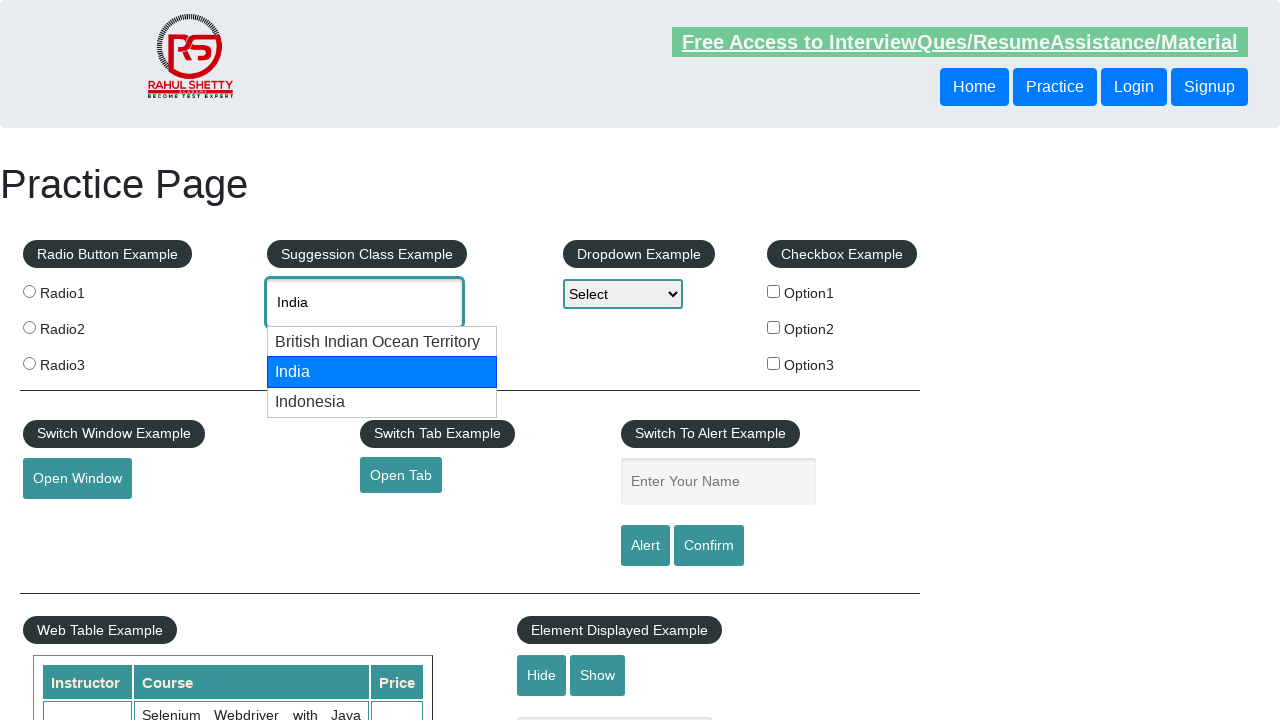